Tests dynamic loading page using multiple wait conditions: waiting for element visibility, loading indicator to disappear, and text verification

Starting URL: https://automationfc.github.io/dynamic-loading/

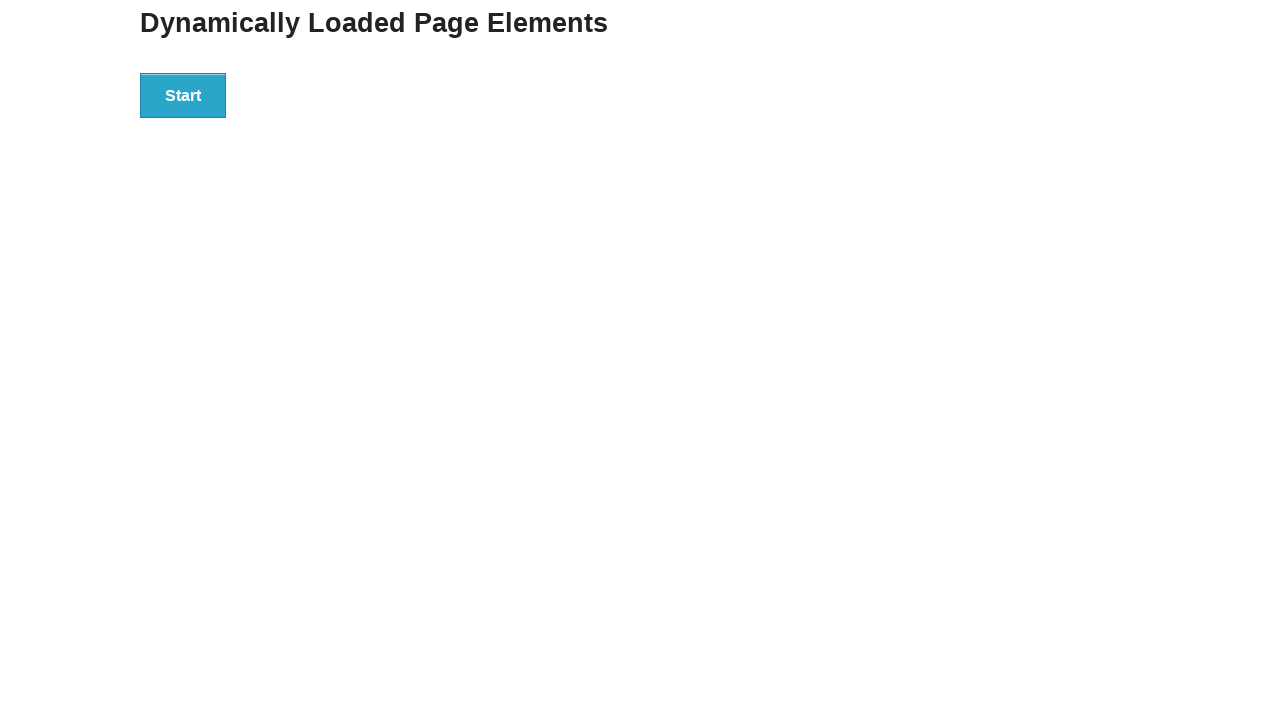

Clicked the start button to initiate dynamic loading at (183, 95) on div#start>button
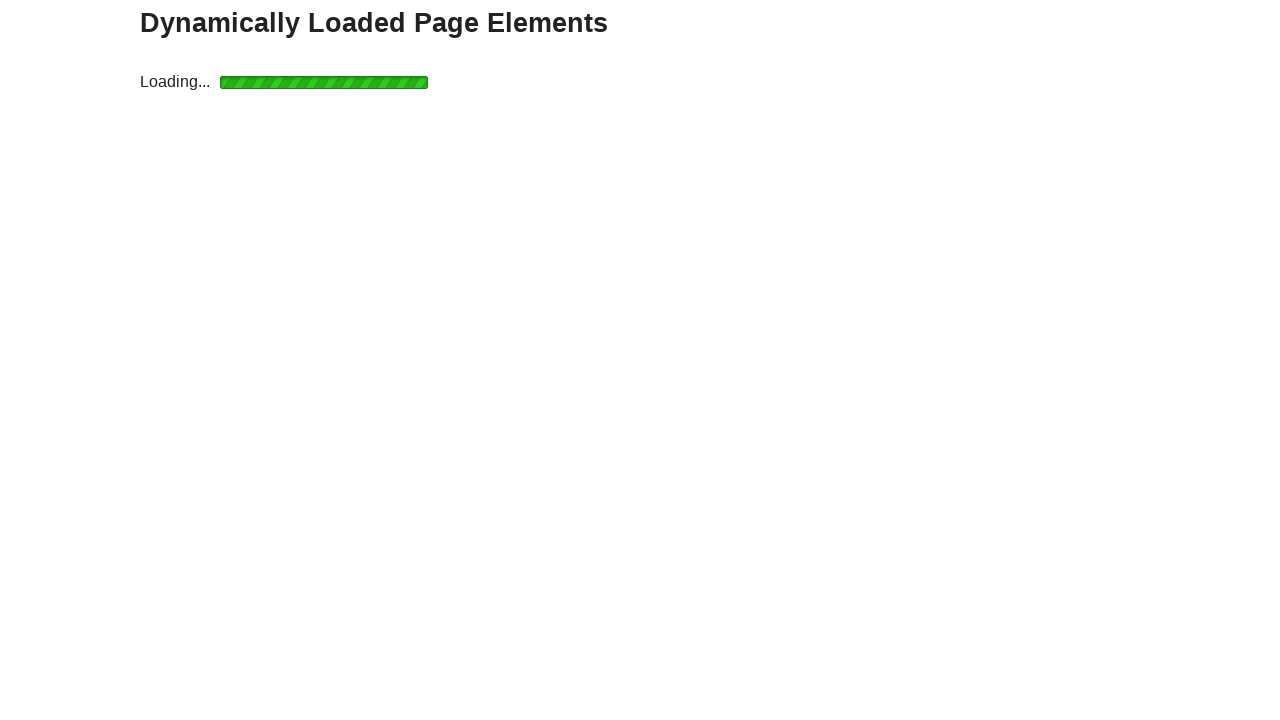

Waited for finish message element to become visible
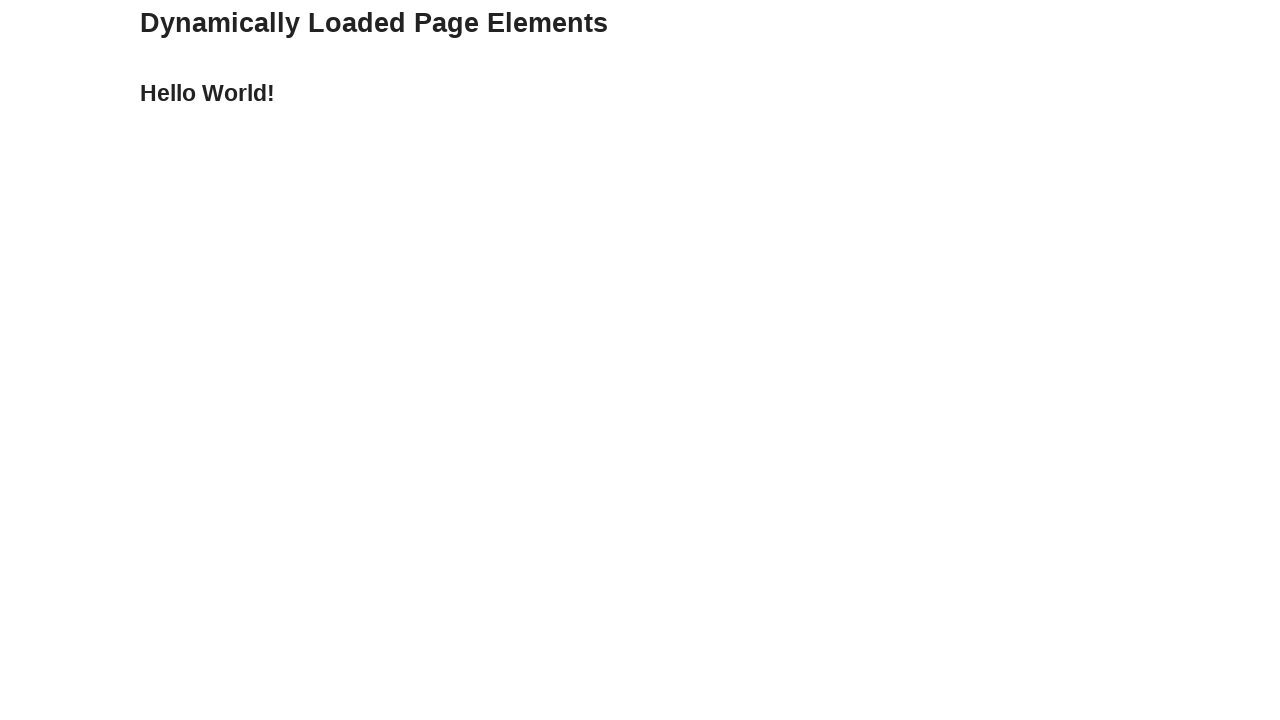

Waited for loading indicator to disappear
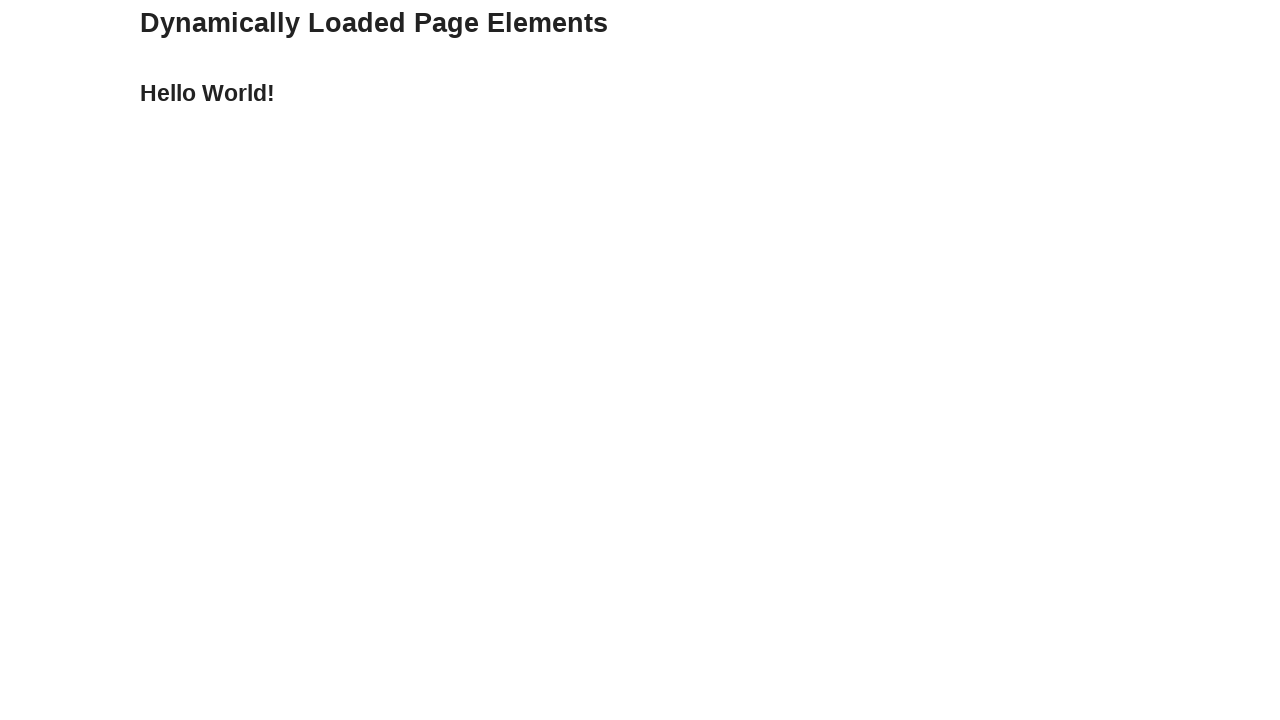

Verified that finish message displays 'Hello World!'
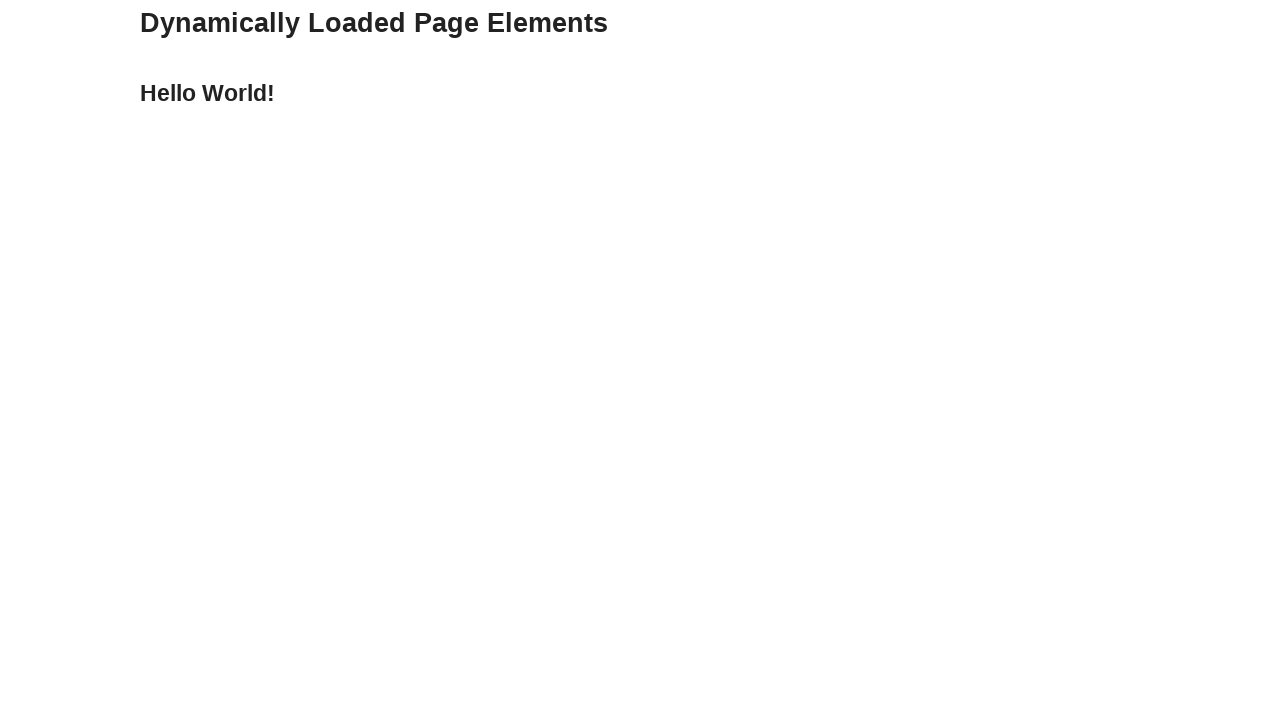

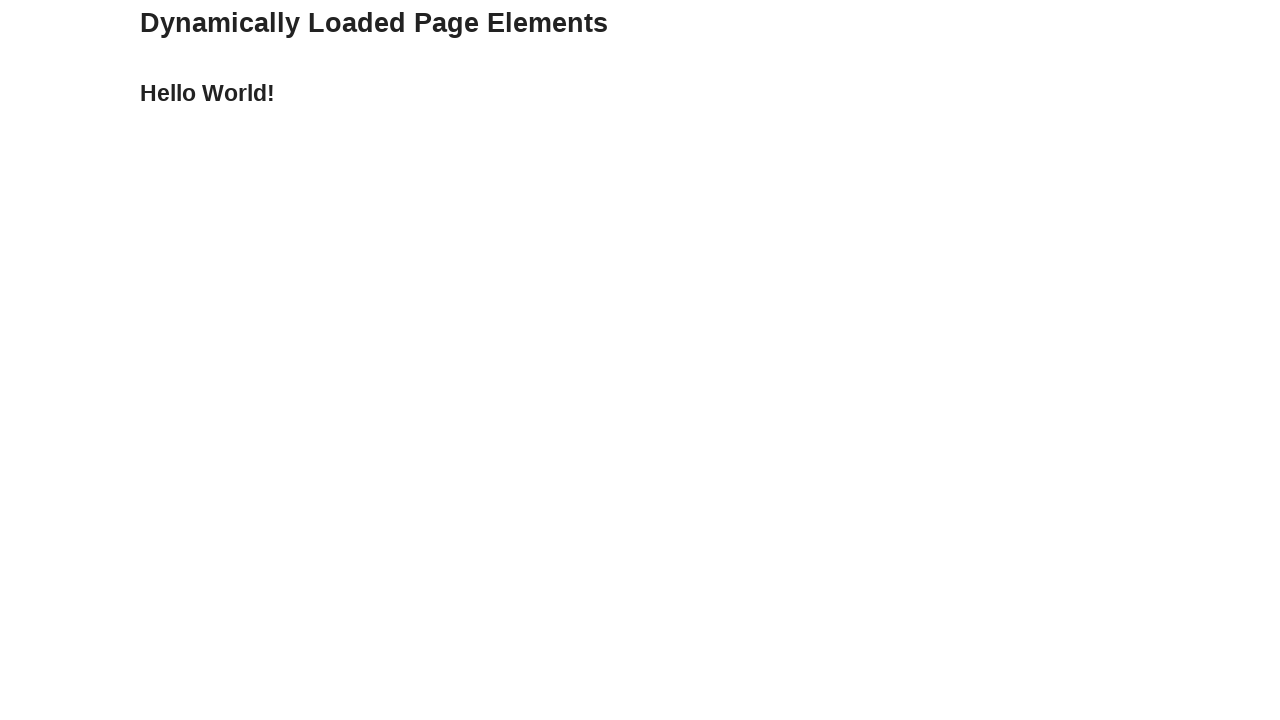